Tests drag and drop functionality by clicking and holding on column B element, simulating the start of a drag operation towards column A

Starting URL: http://the-internet.herokuapp.com/drag_and_drop

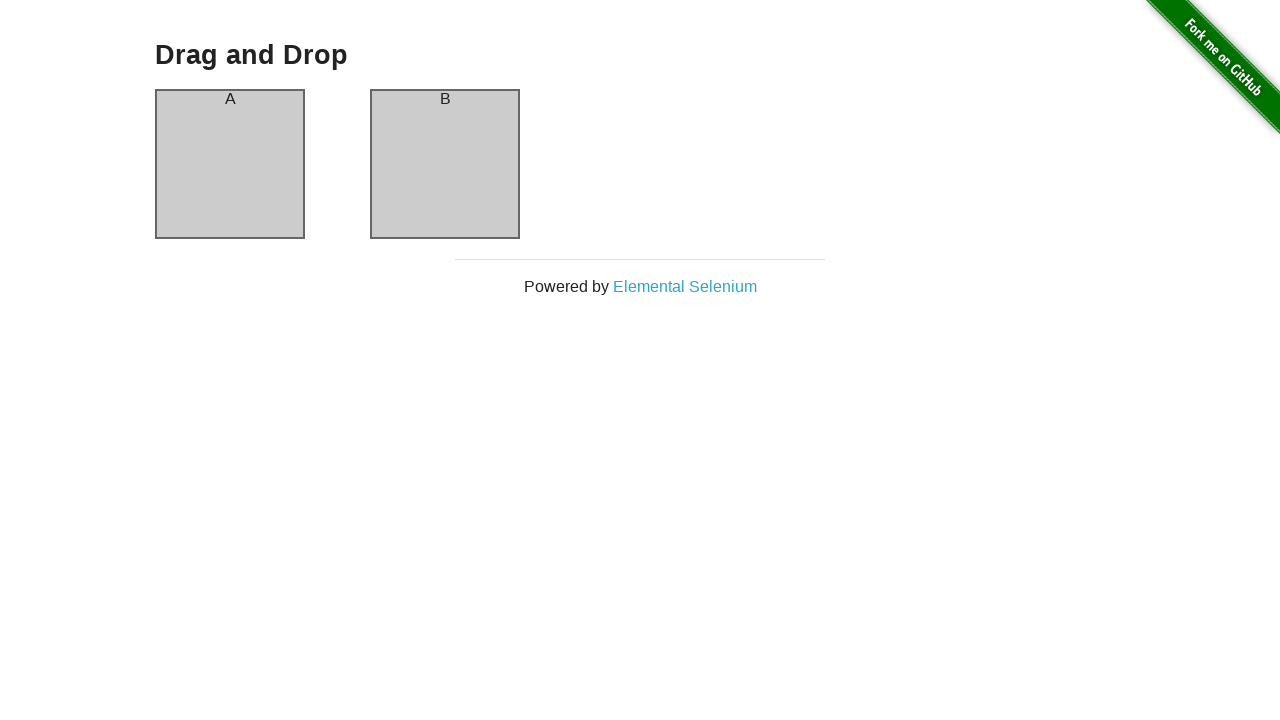

Located column B element
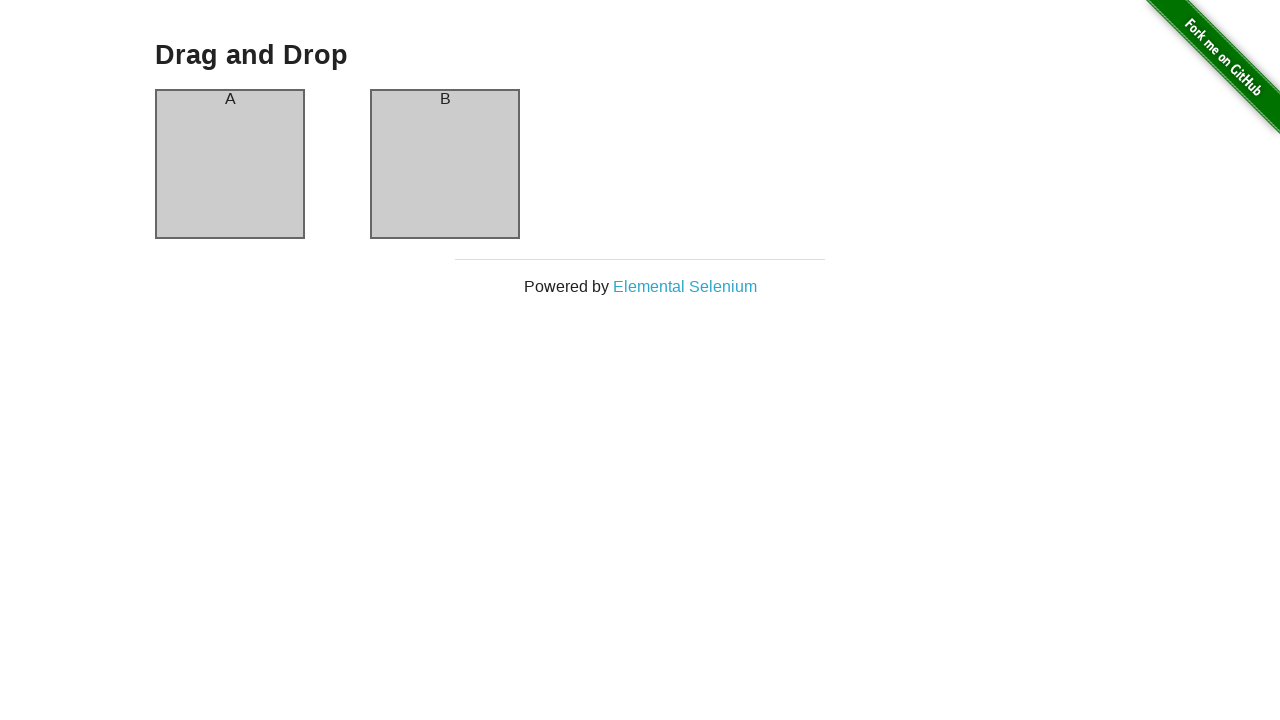

Located column A element
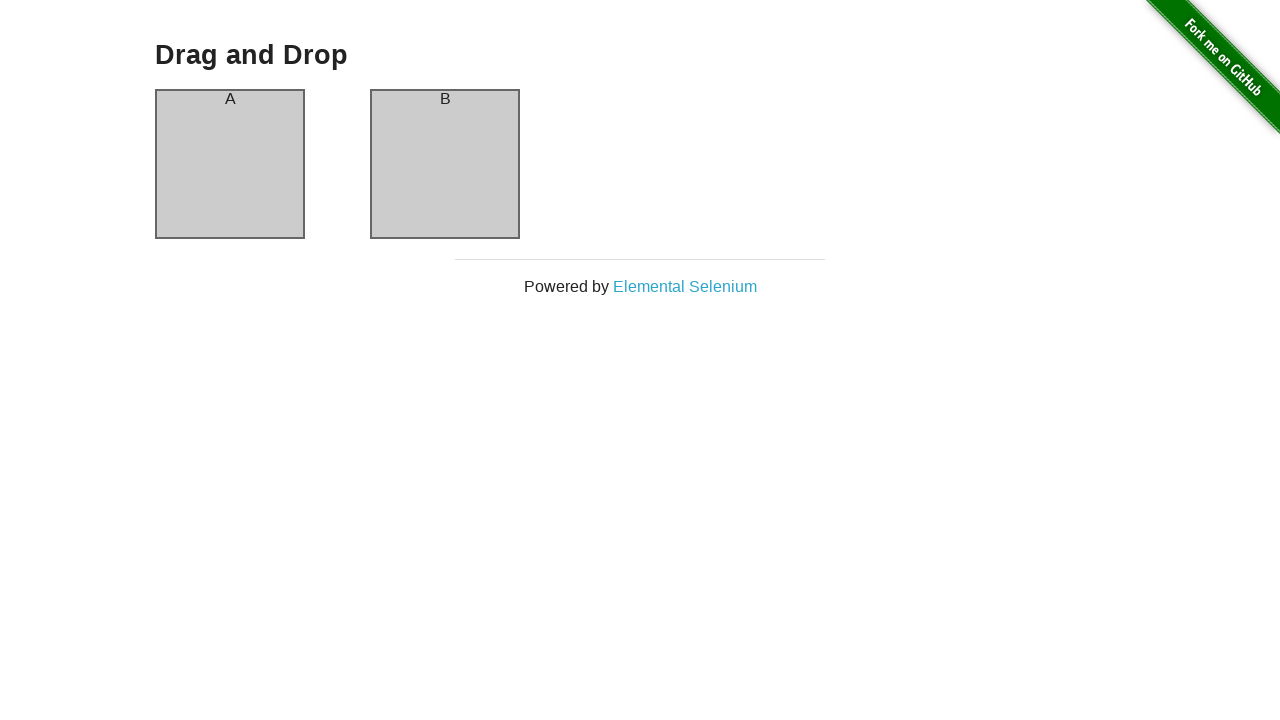

Dragged column B element to column A at (230, 164)
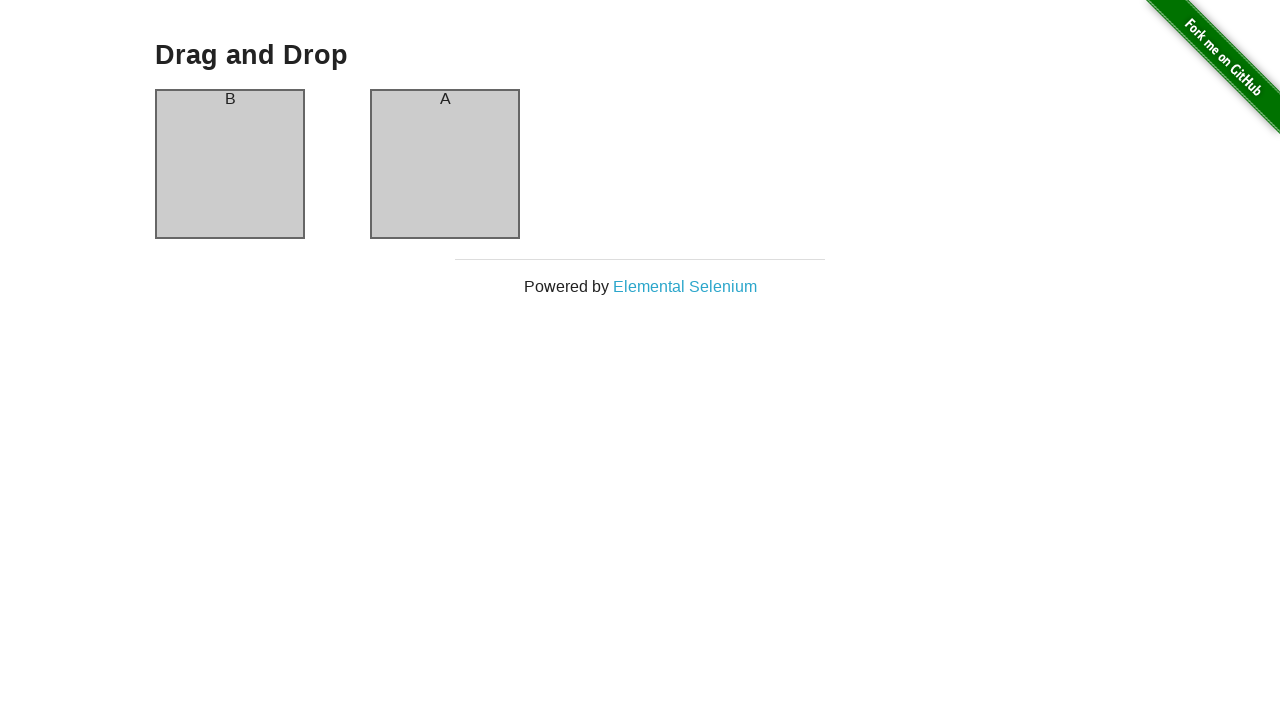

Waited 500ms for drag and drop operation to complete
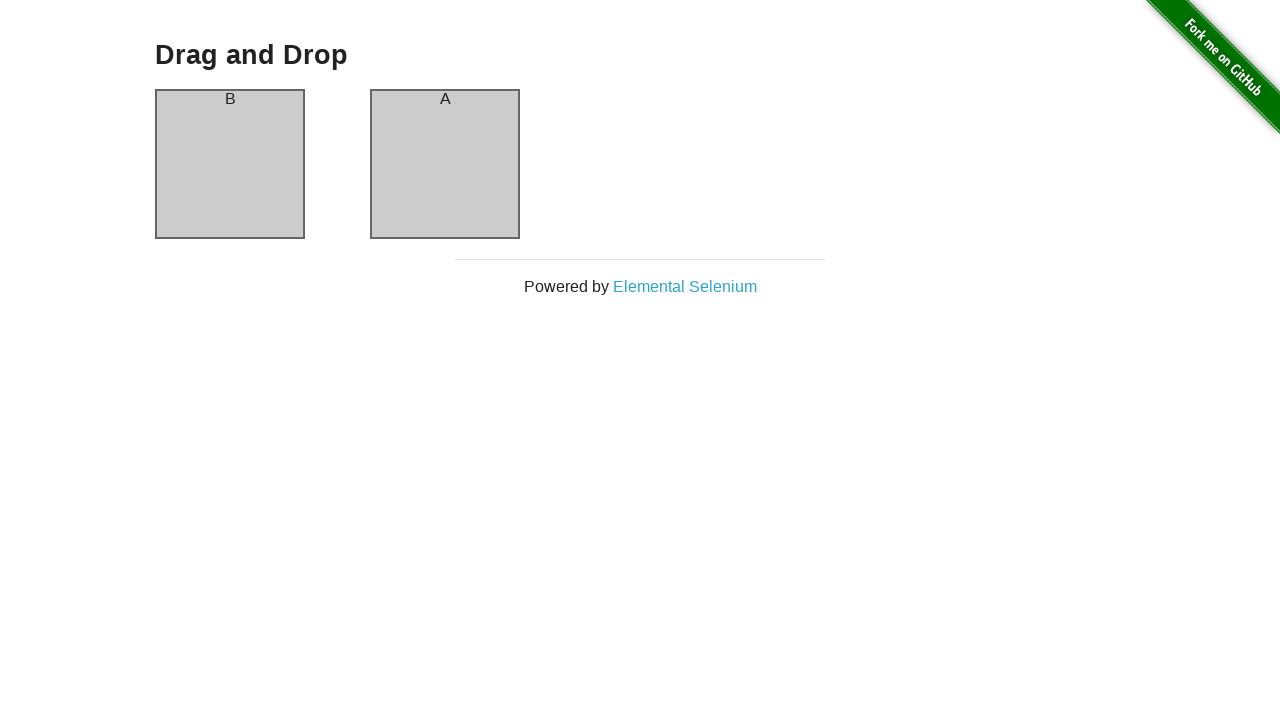

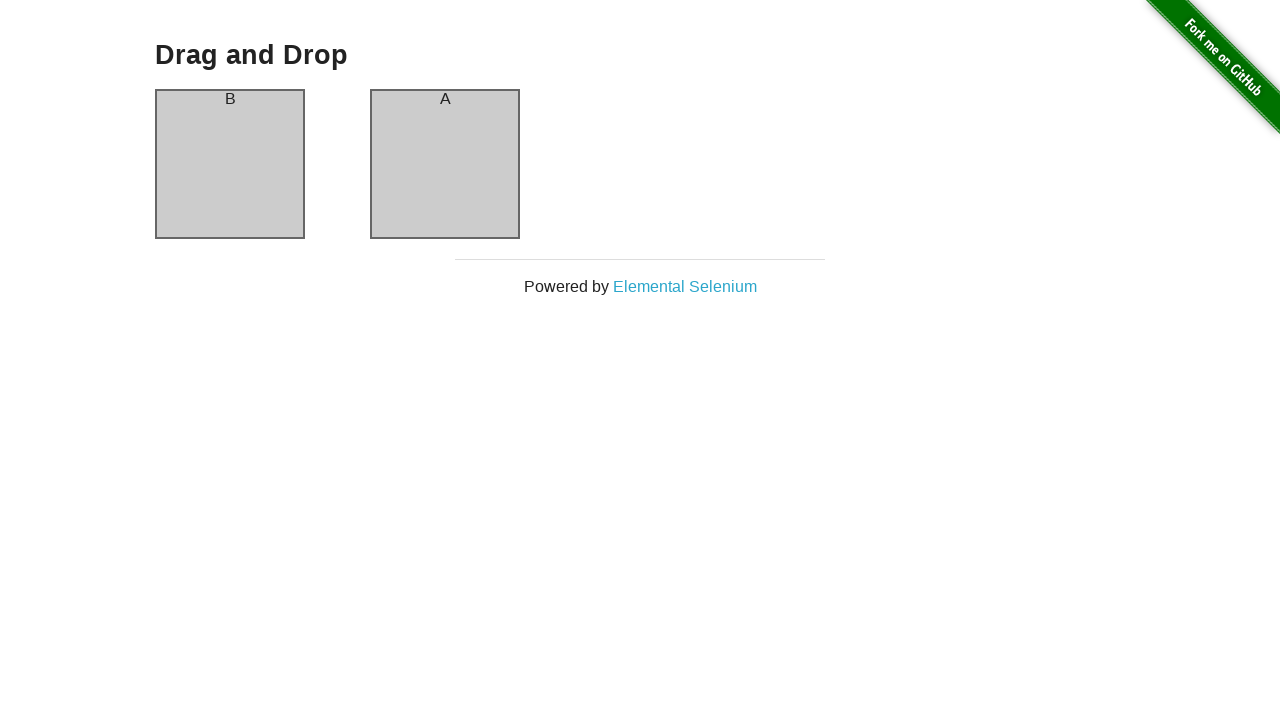